Tests filtering to display only active (incomplete) items using the Active link

Starting URL: https://demo.playwright.dev/todomvc

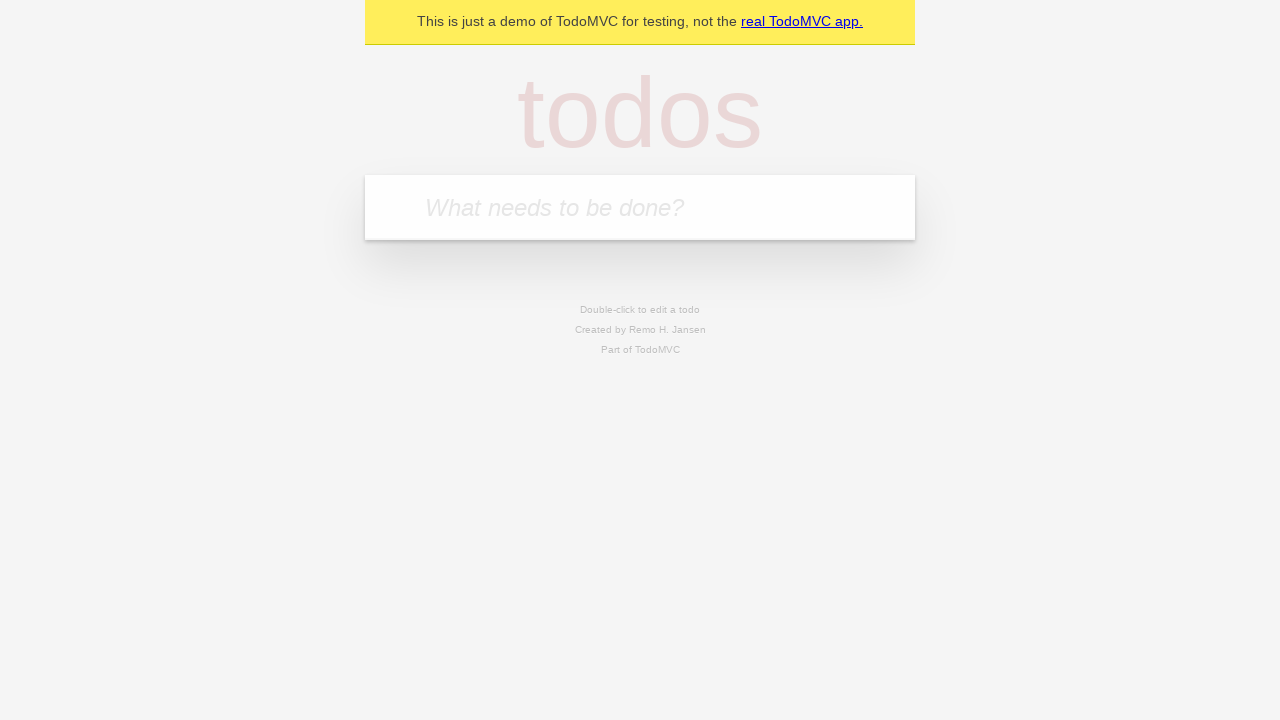

Filled todo input with 'buy some cheese' on internal:attr=[placeholder="What needs to be done?"i]
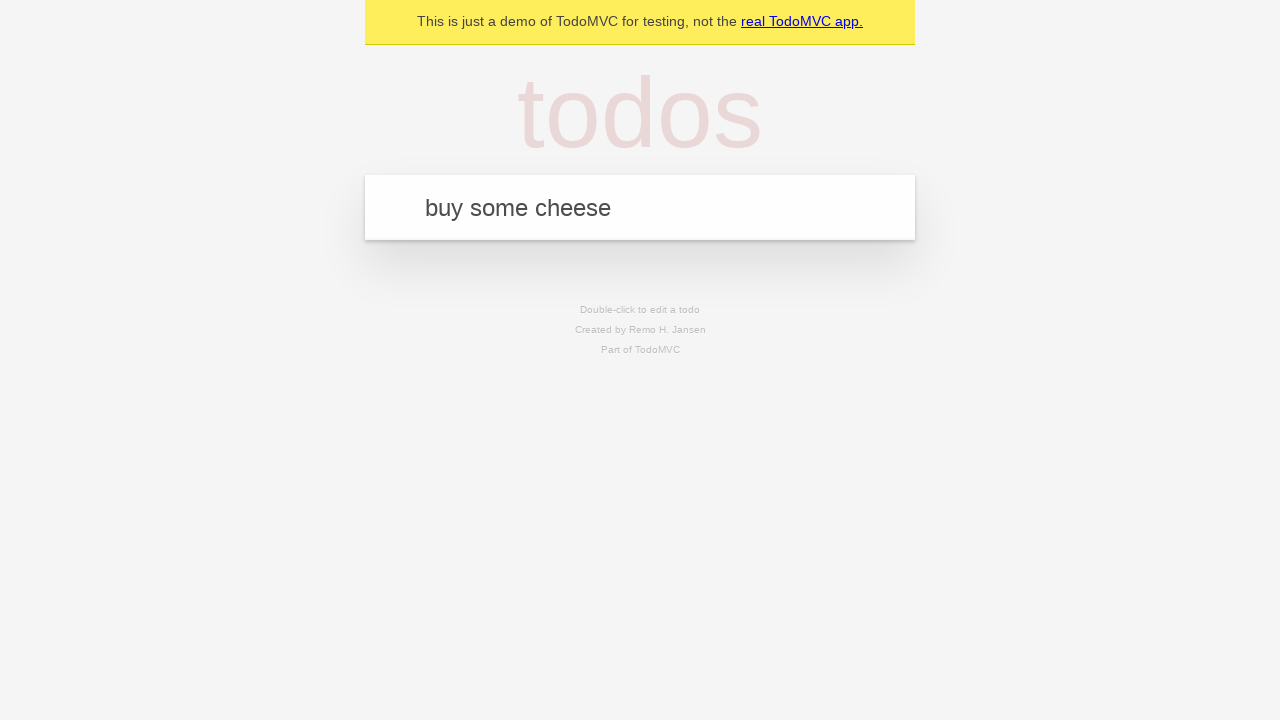

Pressed Enter to add first todo on internal:attr=[placeholder="What needs to be done?"i]
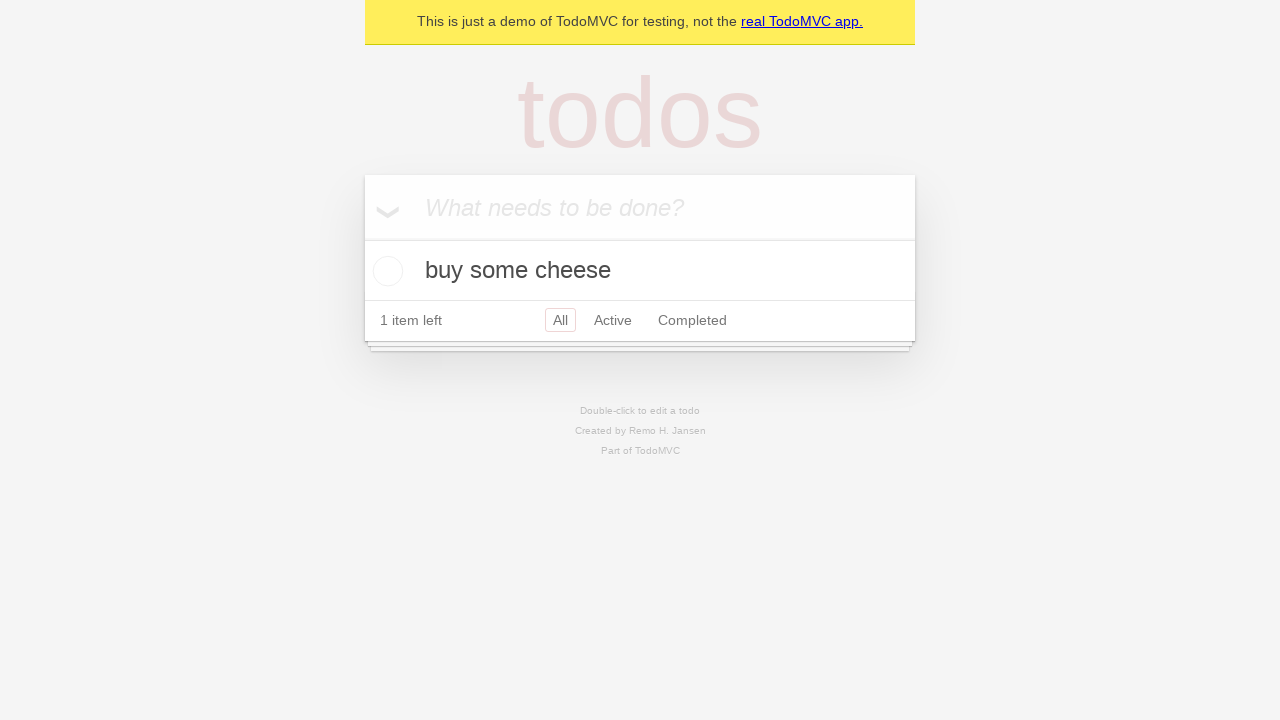

Filled todo input with 'feed the cat' on internal:attr=[placeholder="What needs to be done?"i]
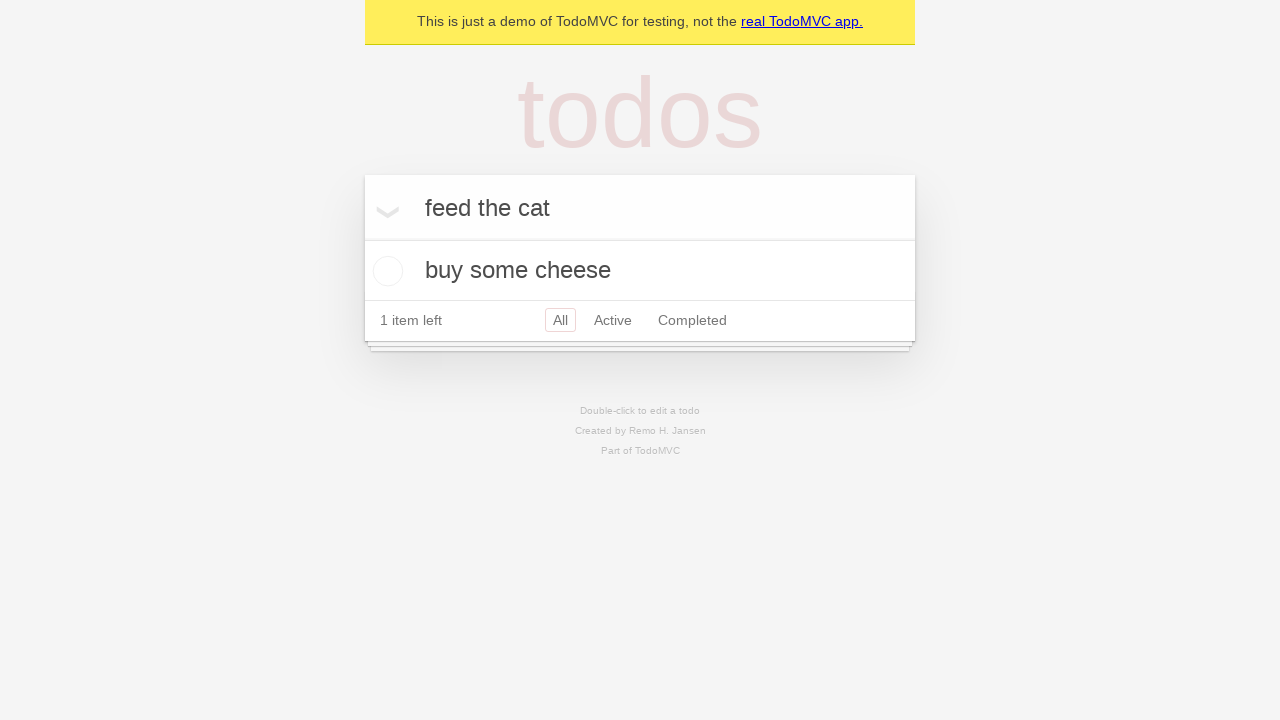

Pressed Enter to add second todo on internal:attr=[placeholder="What needs to be done?"i]
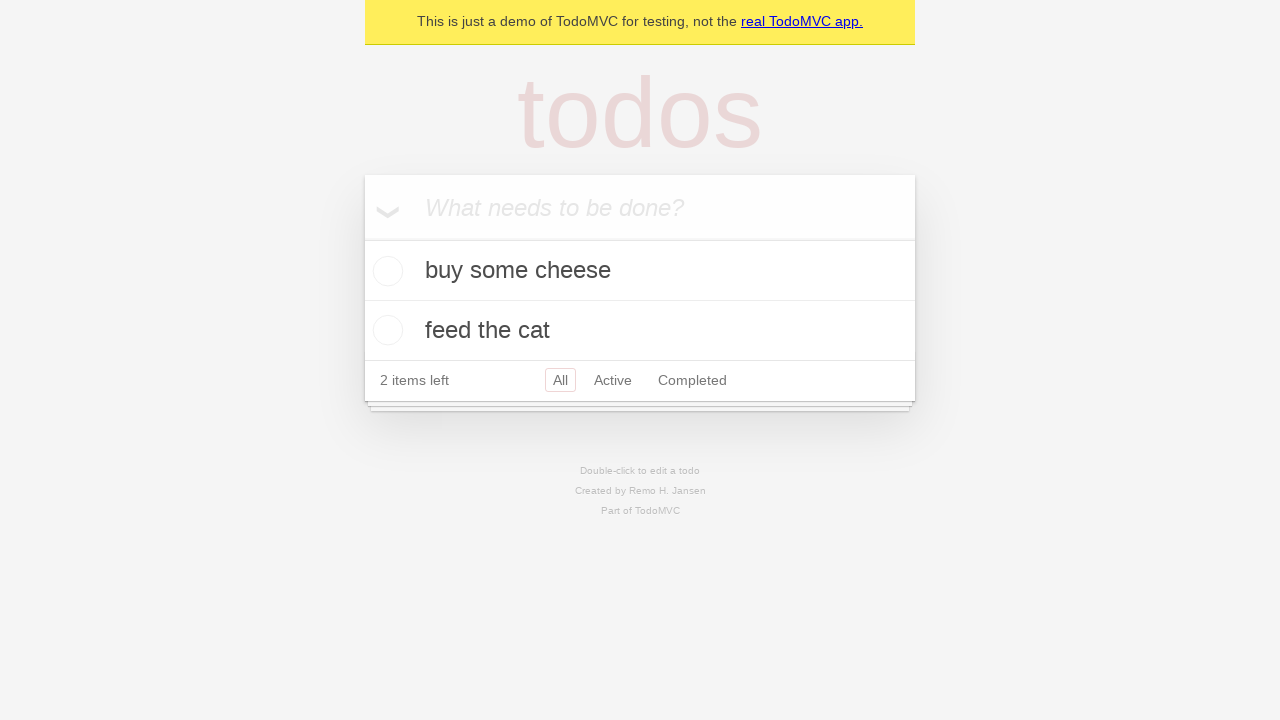

Filled todo input with 'book a doctors appointment' on internal:attr=[placeholder="What needs to be done?"i]
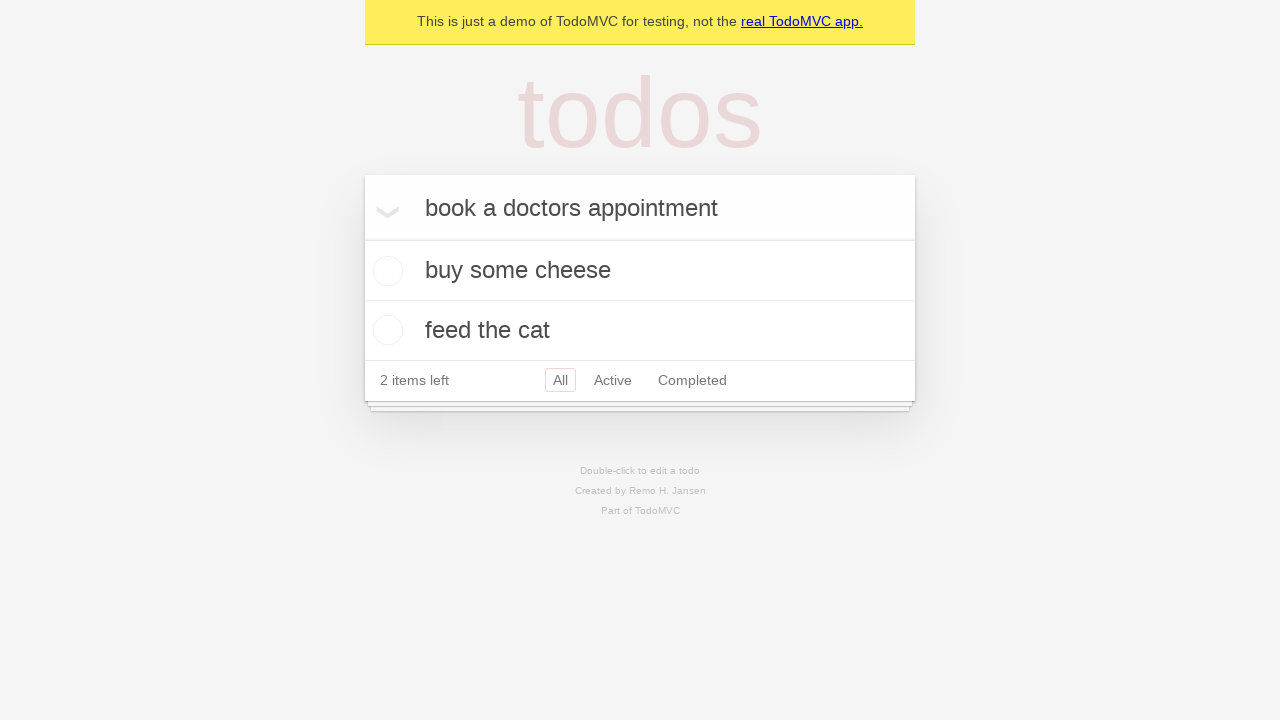

Pressed Enter to add third todo on internal:attr=[placeholder="What needs to be done?"i]
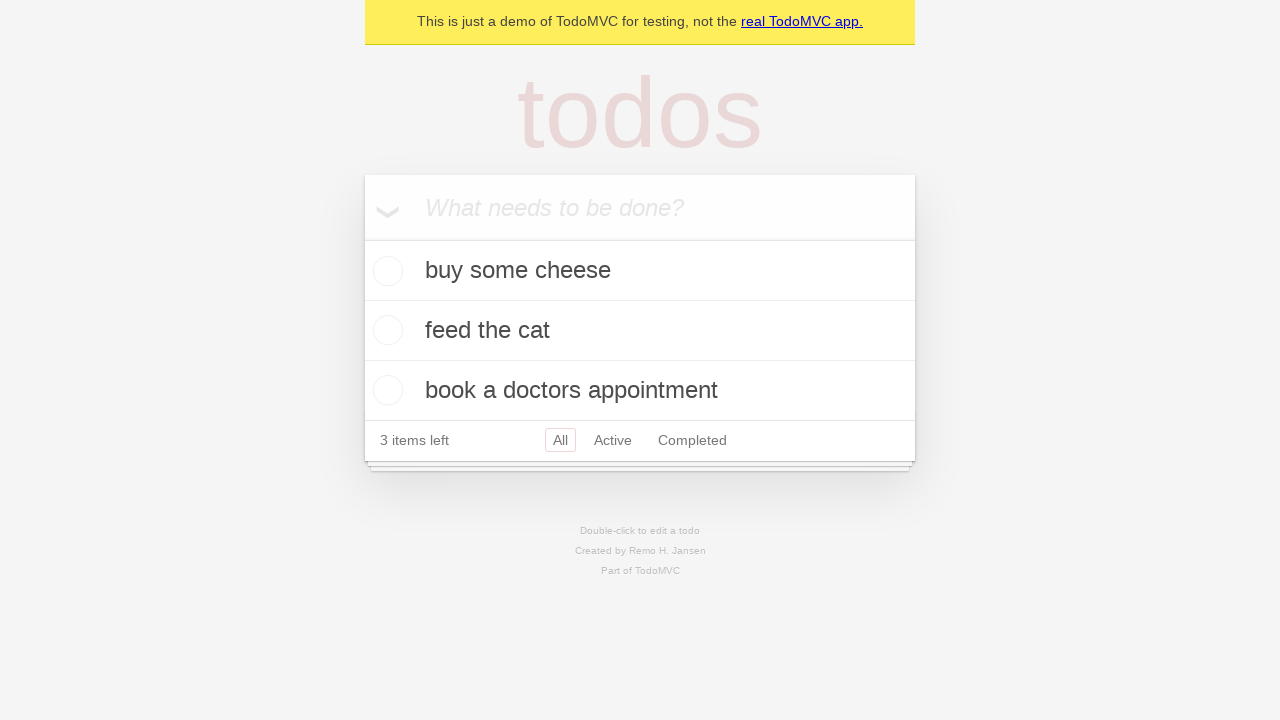

Checked the second todo item to mark it complete at (385, 330) on internal:testid=[data-testid="todo-item"s] >> nth=1 >> internal:role=checkbox
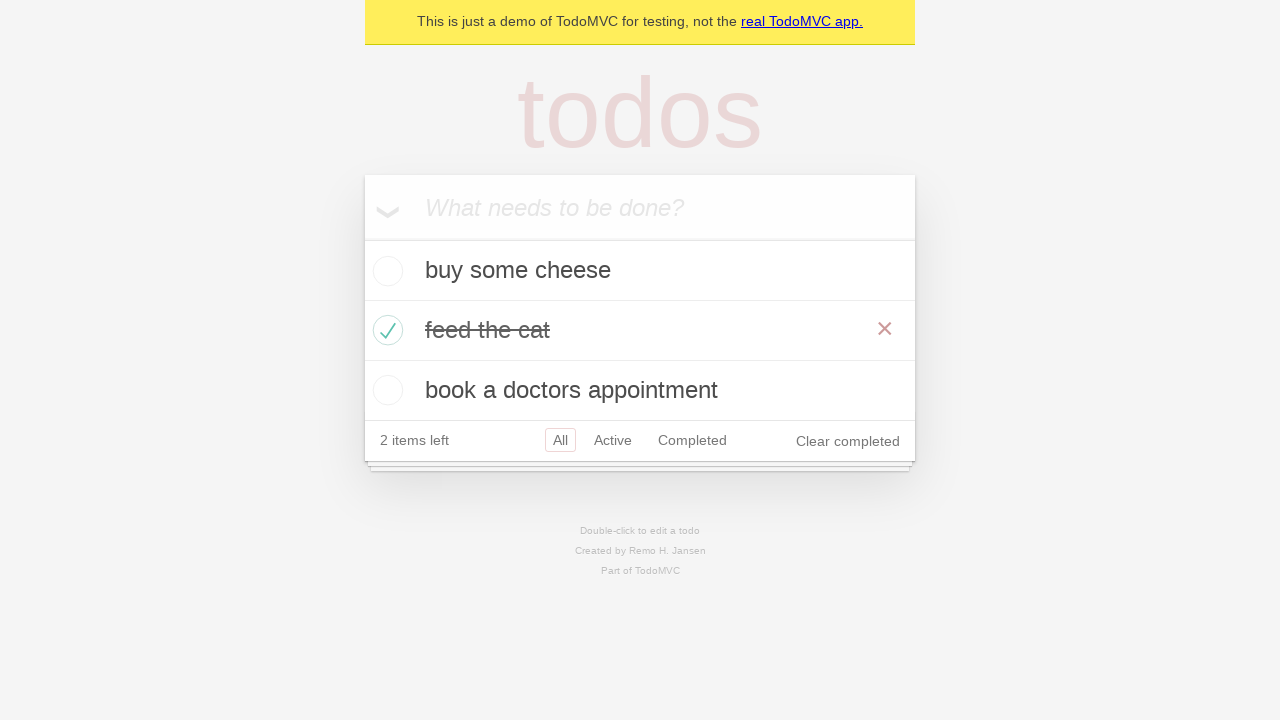

Clicked Active filter link to display only incomplete items at (613, 440) on internal:role=link[name="Active"i]
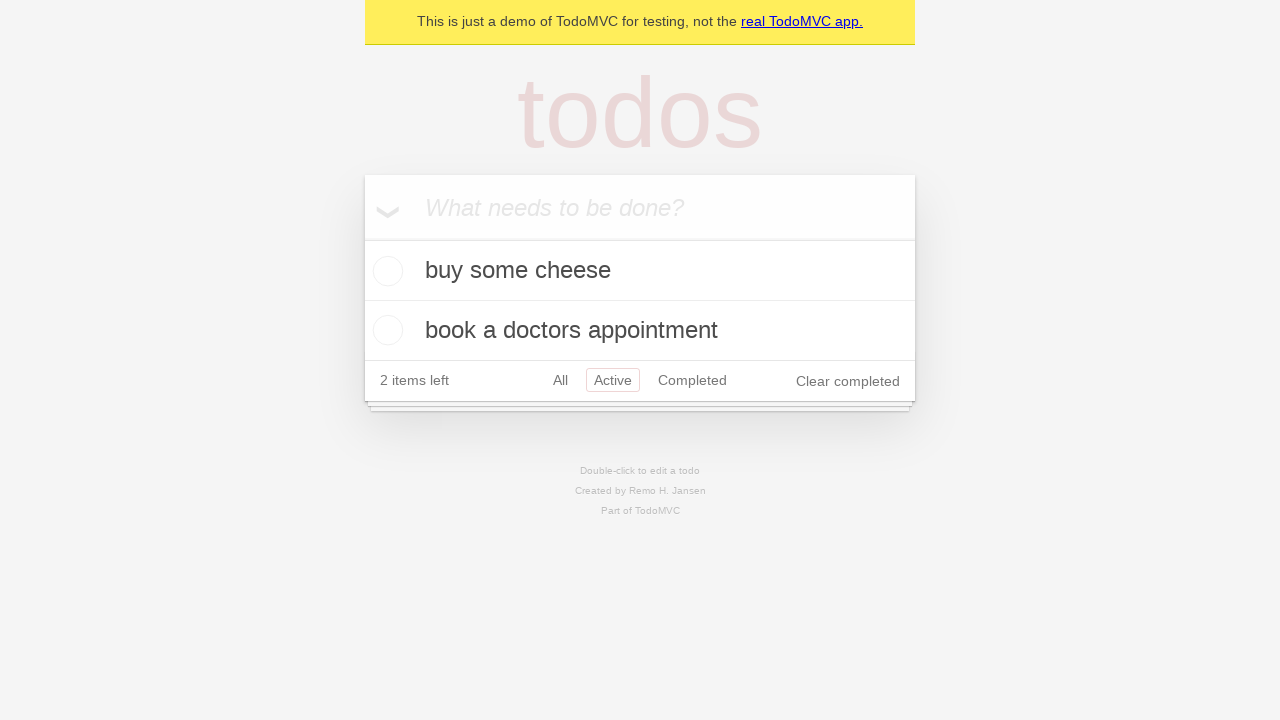

Waited for filtered todo items to load
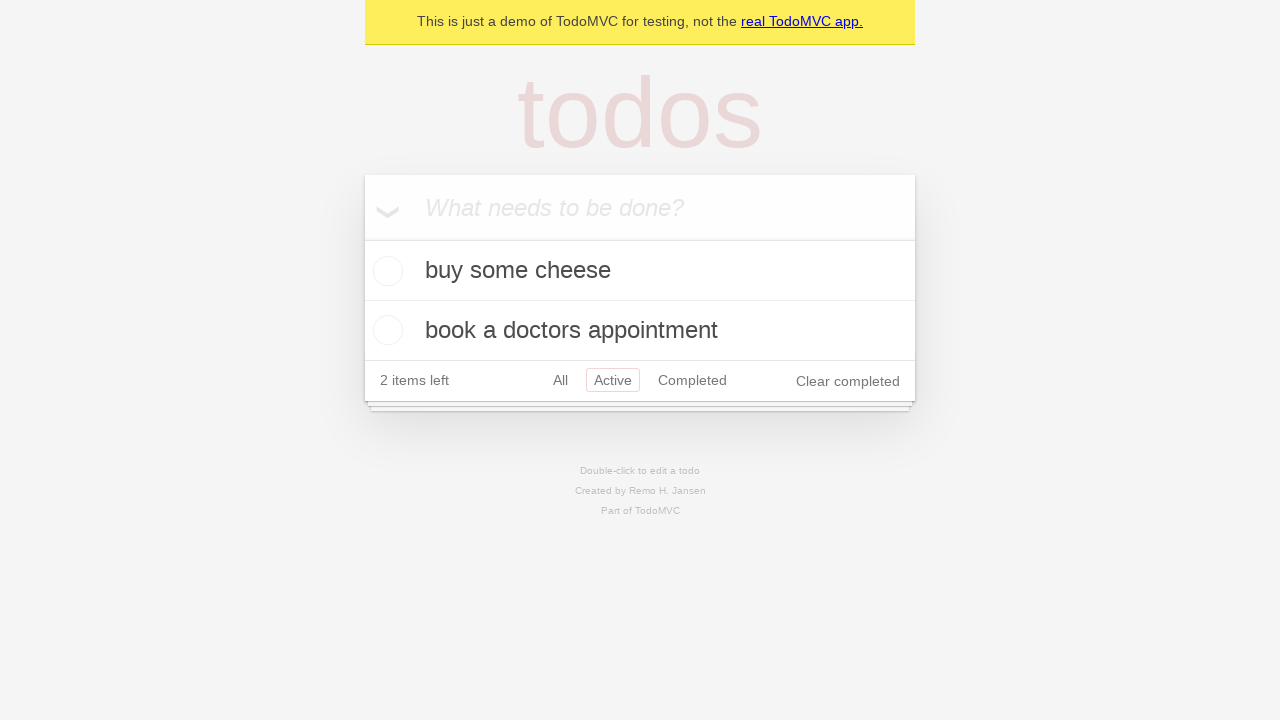

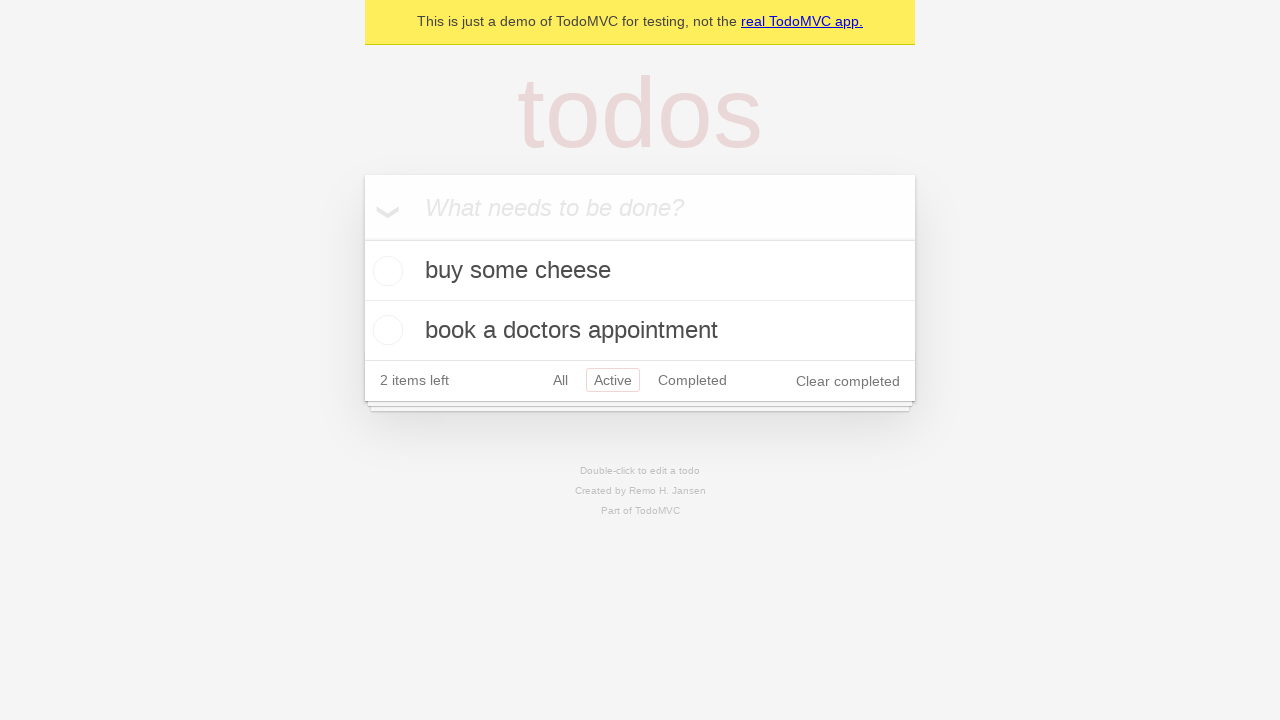